Navigates to OpenCart site and retrieves the href attribute of a MacBook product link to verify element is loaded

Starting URL: https://naveenautomationlabs.com/opencart/

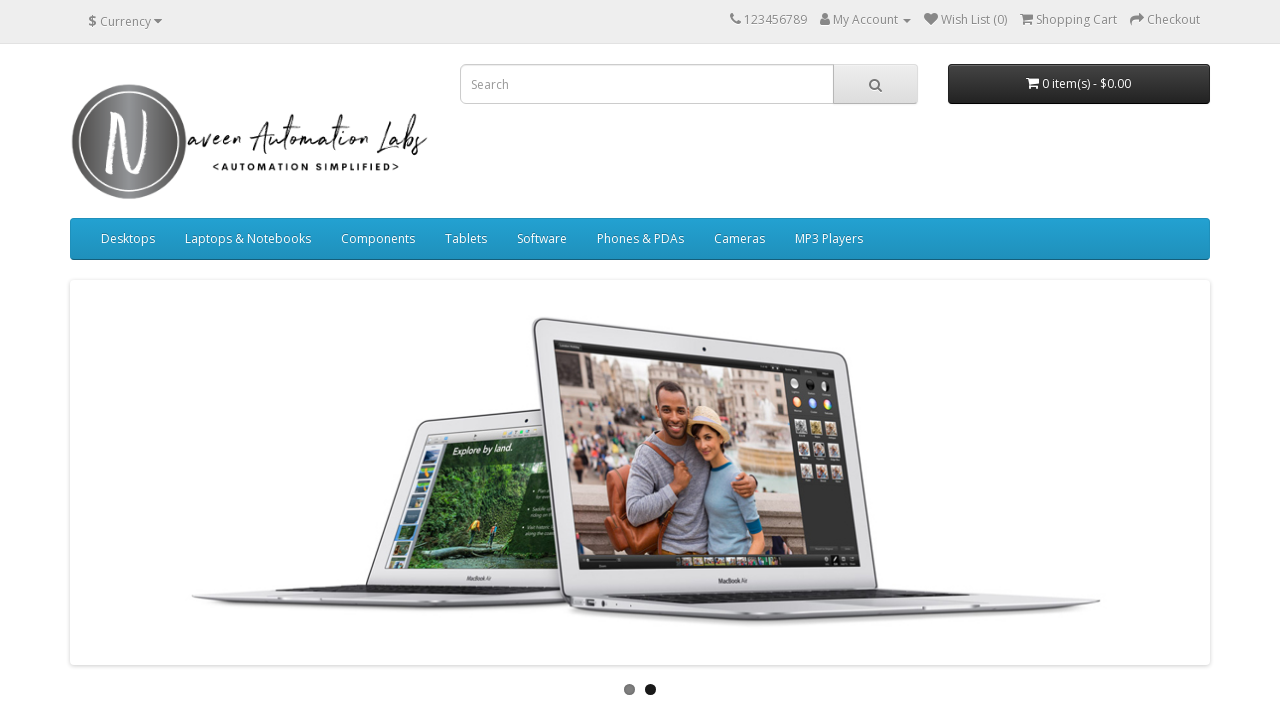

Located MacBook product link element
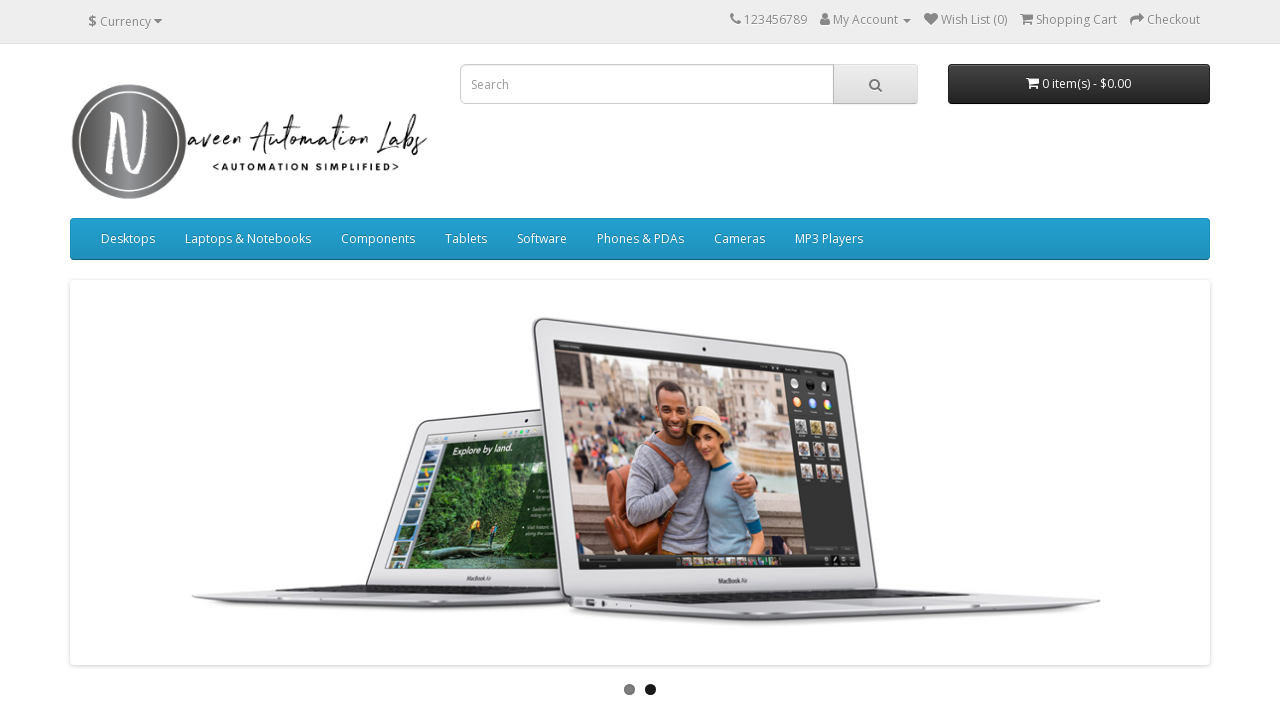

Retrieved href attribute from MacBook link
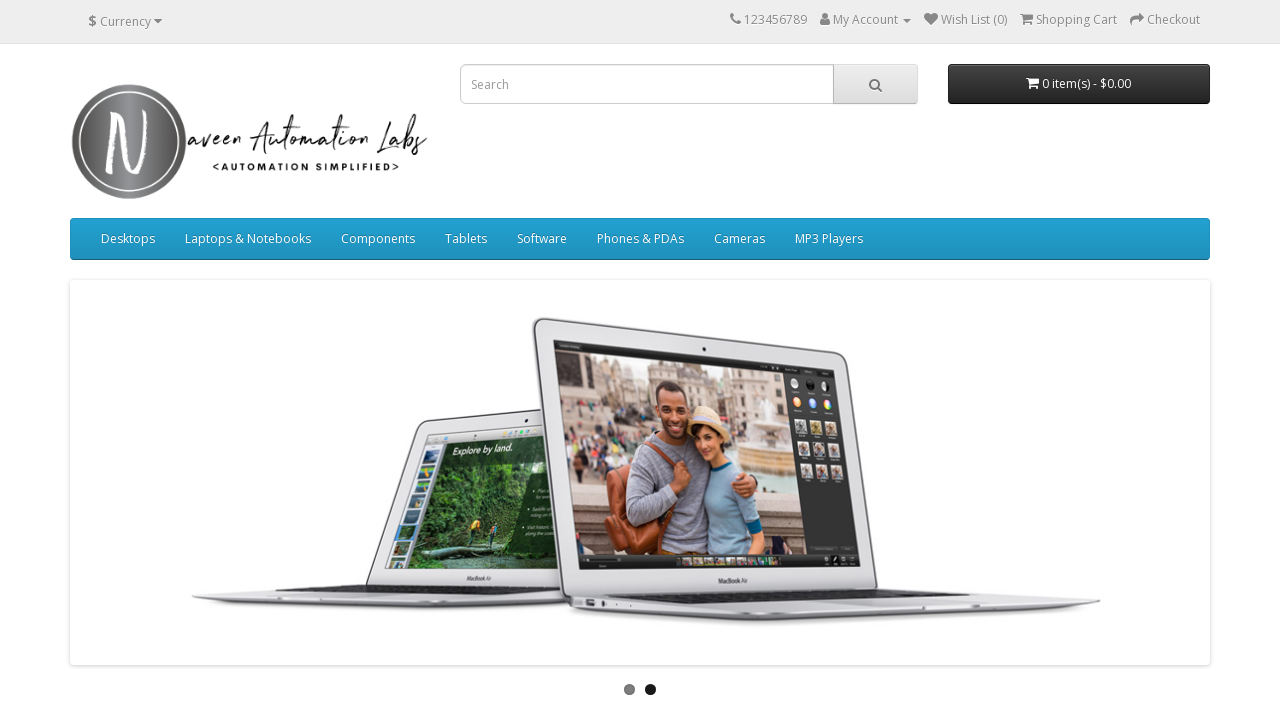

Printed MacBook link href: https://naveenautomationlabs.com/opencart/index.php?route=product/product&product_id=43
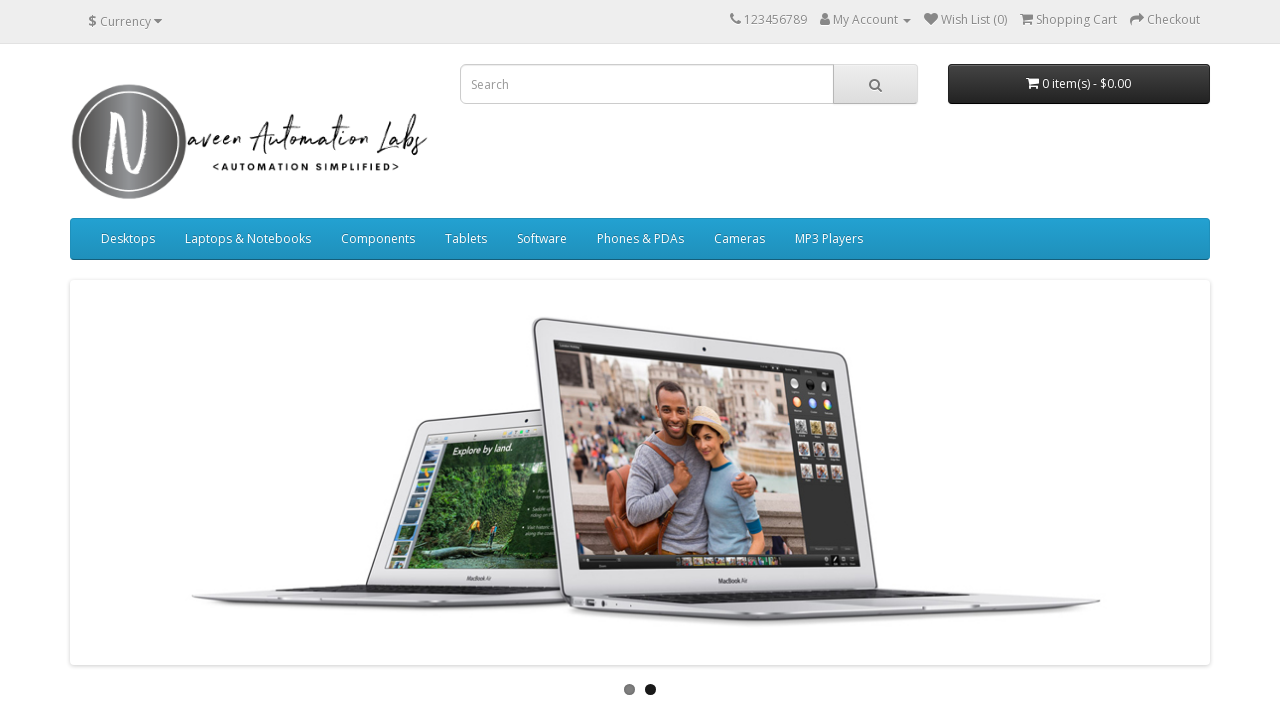

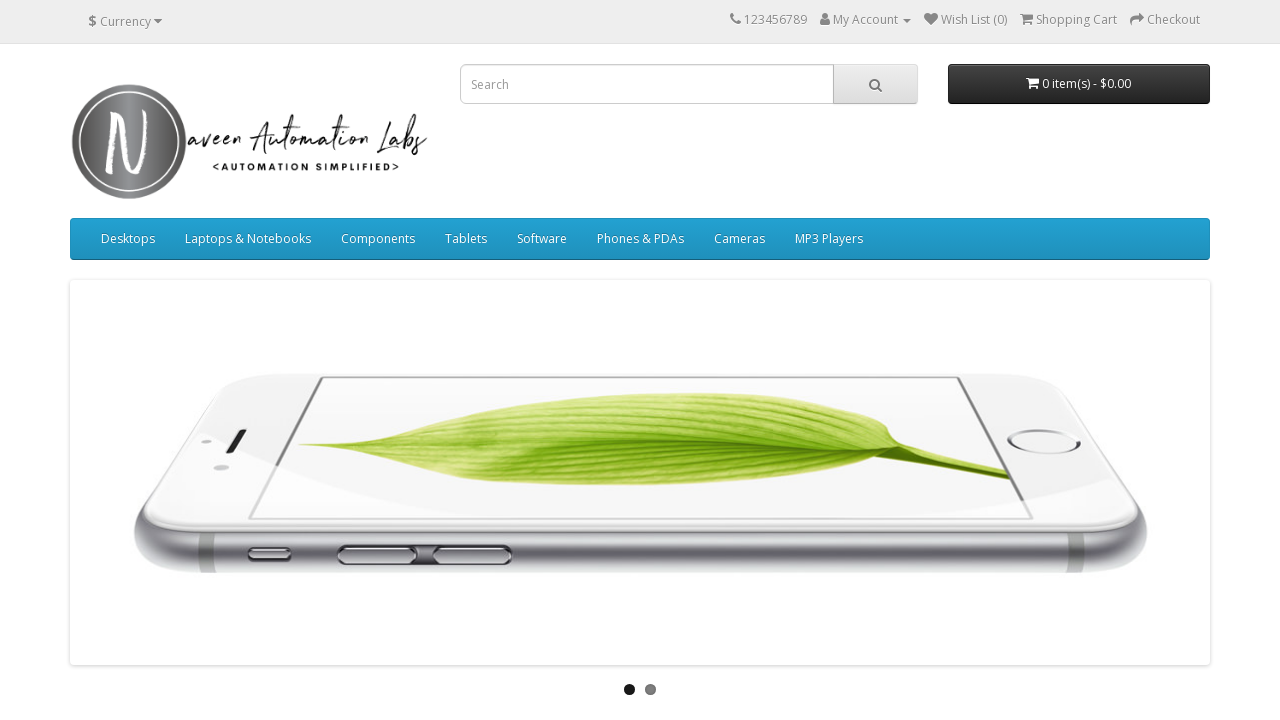